Tests the practice form submission with special characters in the last name field to validate input handling.

Starting URL: https://demoqa.com/automation-practice-form

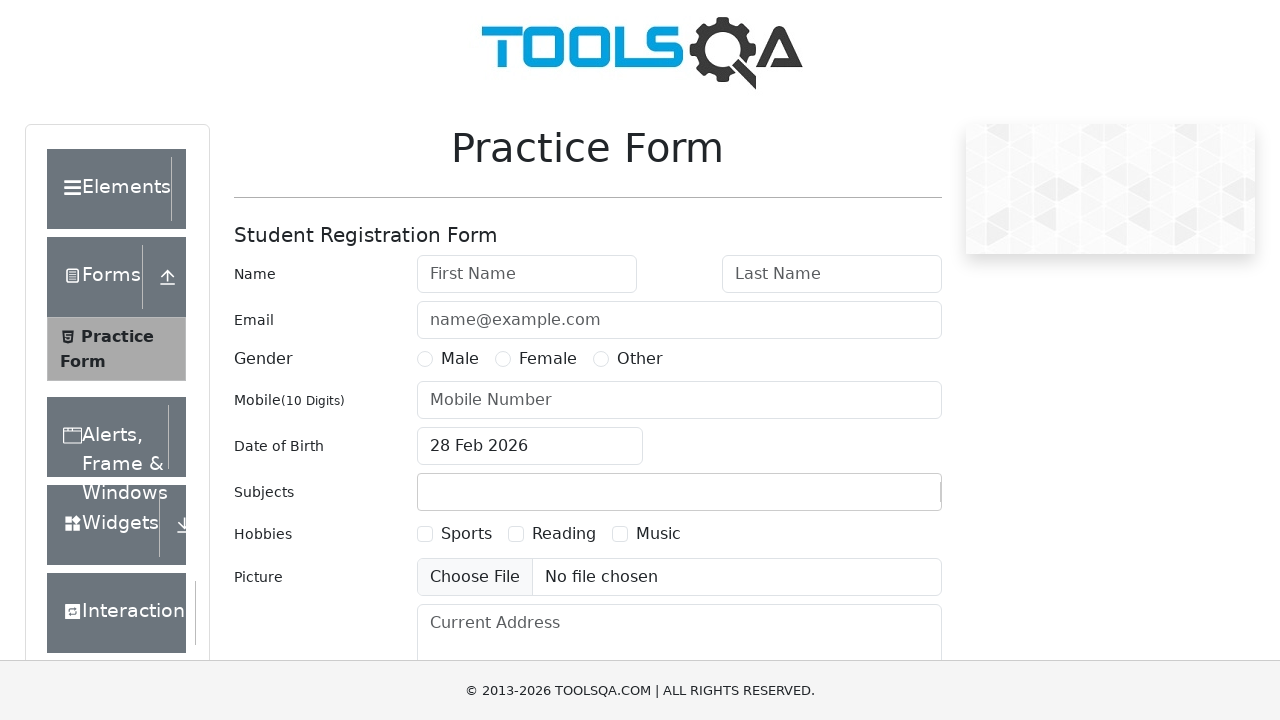

Filled first name field with 'Akshaya' on input#firstName
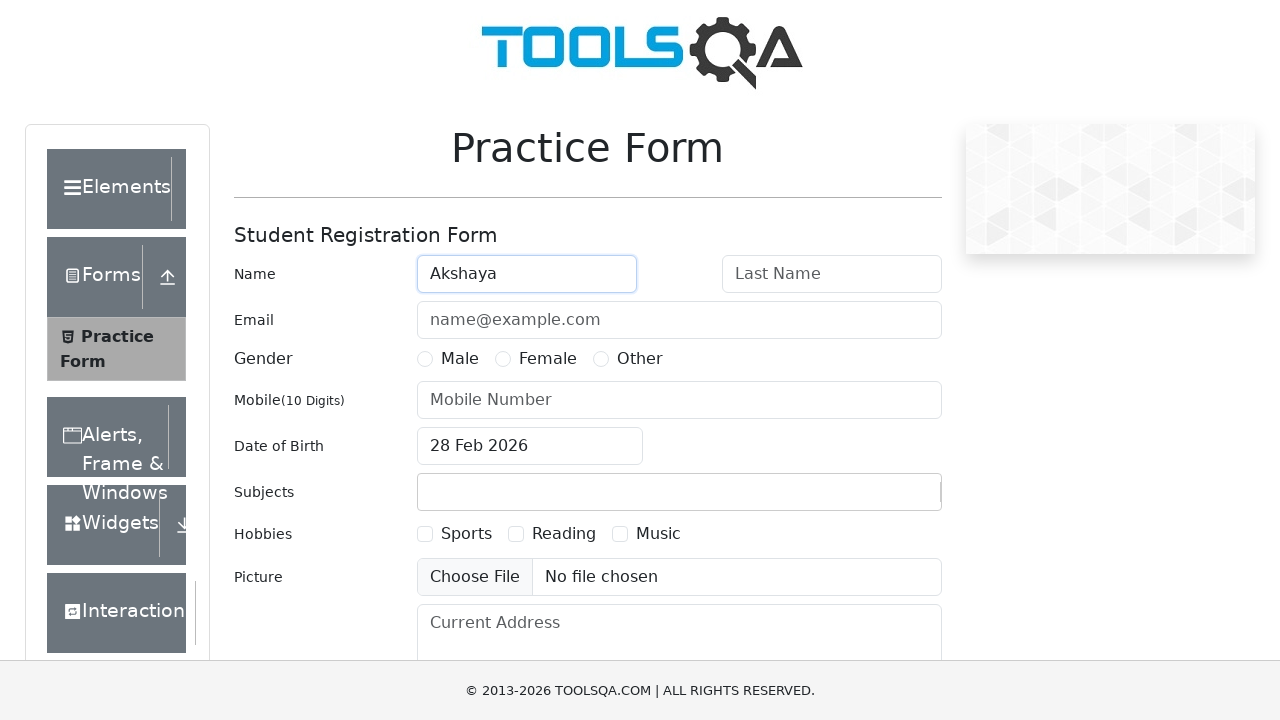

Filled last name field with special characters '#^%$#^$%#&$' to validate input handling on input#lastName
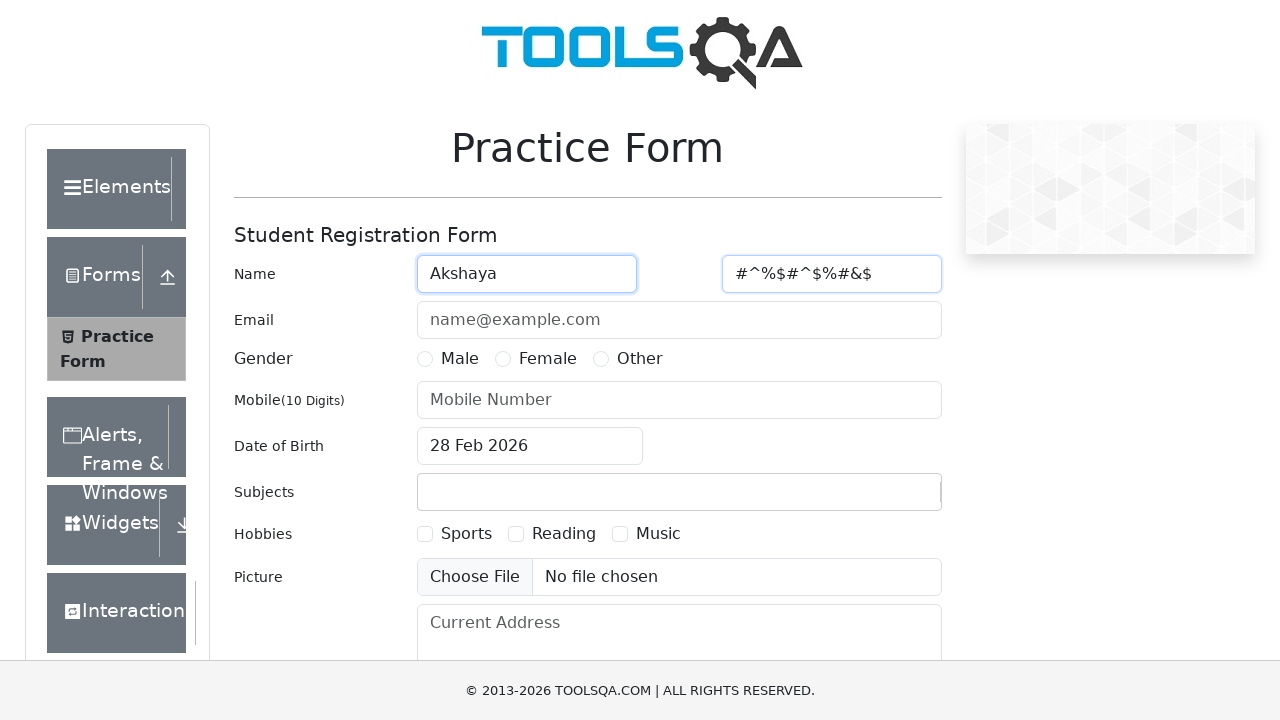

Selected Female gender option at (548, 359) on label:has-text('Female')
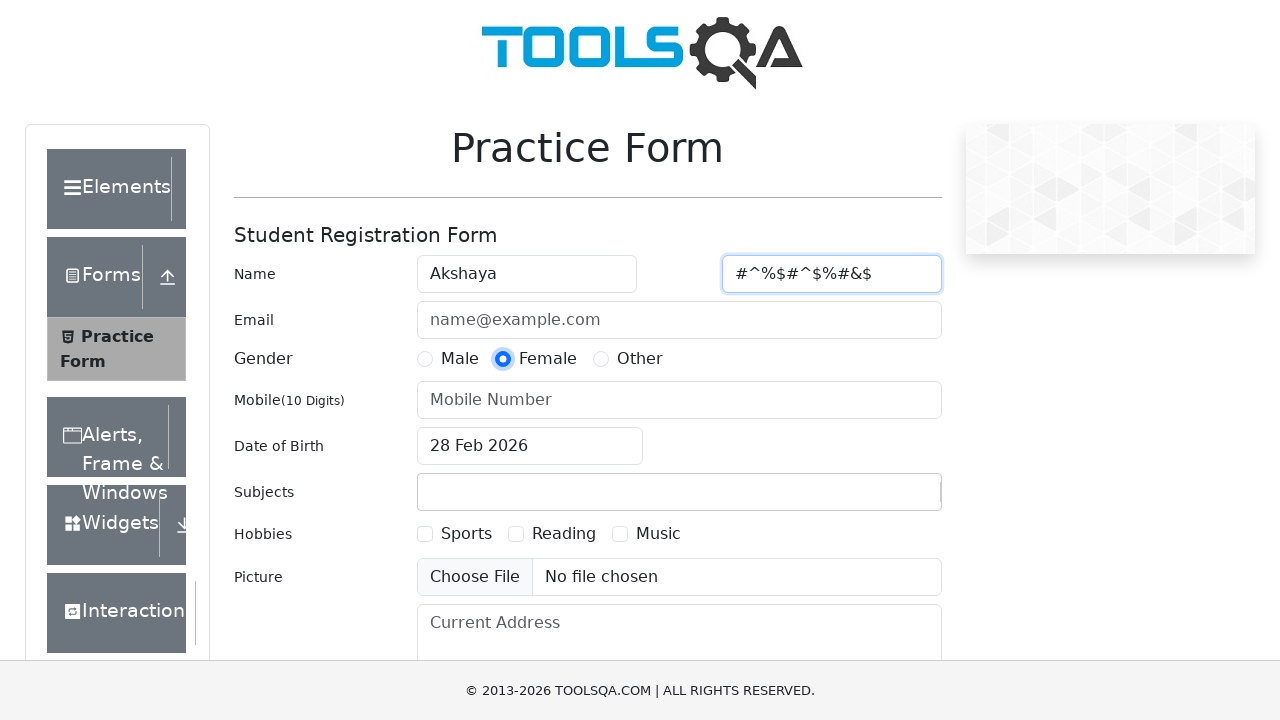

Filled mobile number field with '9822385578' on input#userNumber
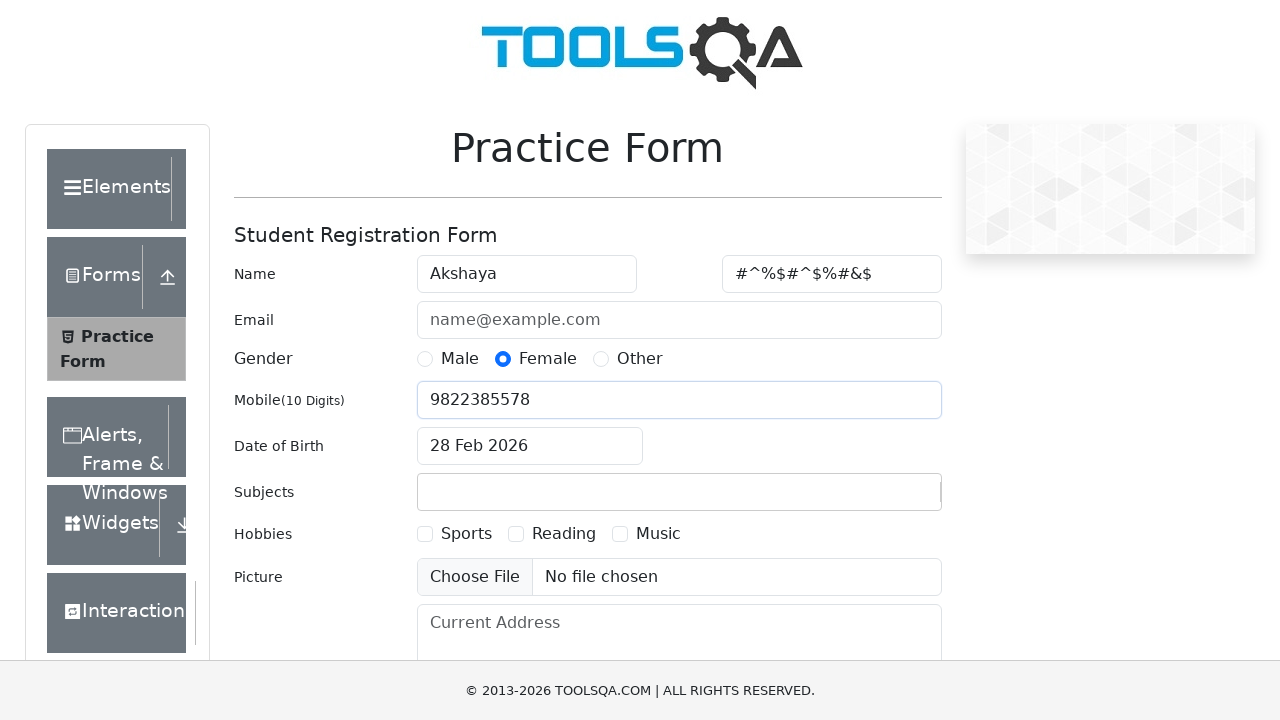

Scrolled to submit button
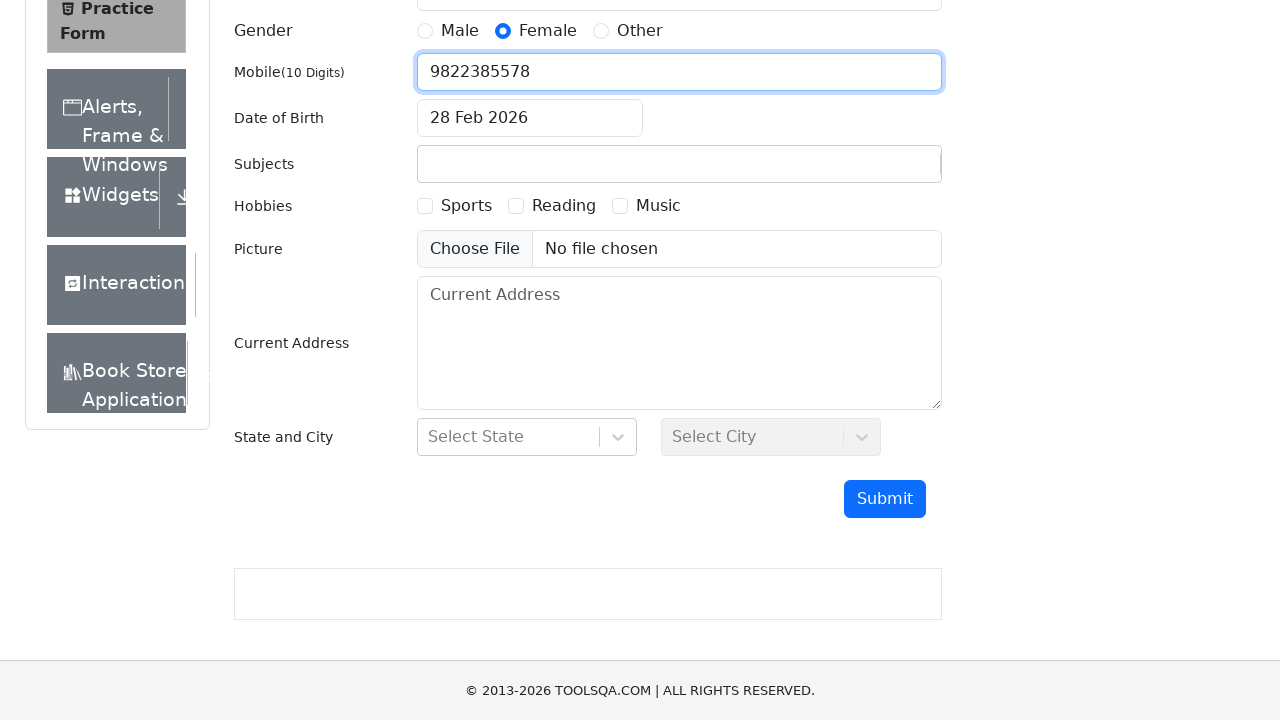

Clicked submit button to submit practice form at (885, 499) on button#submit
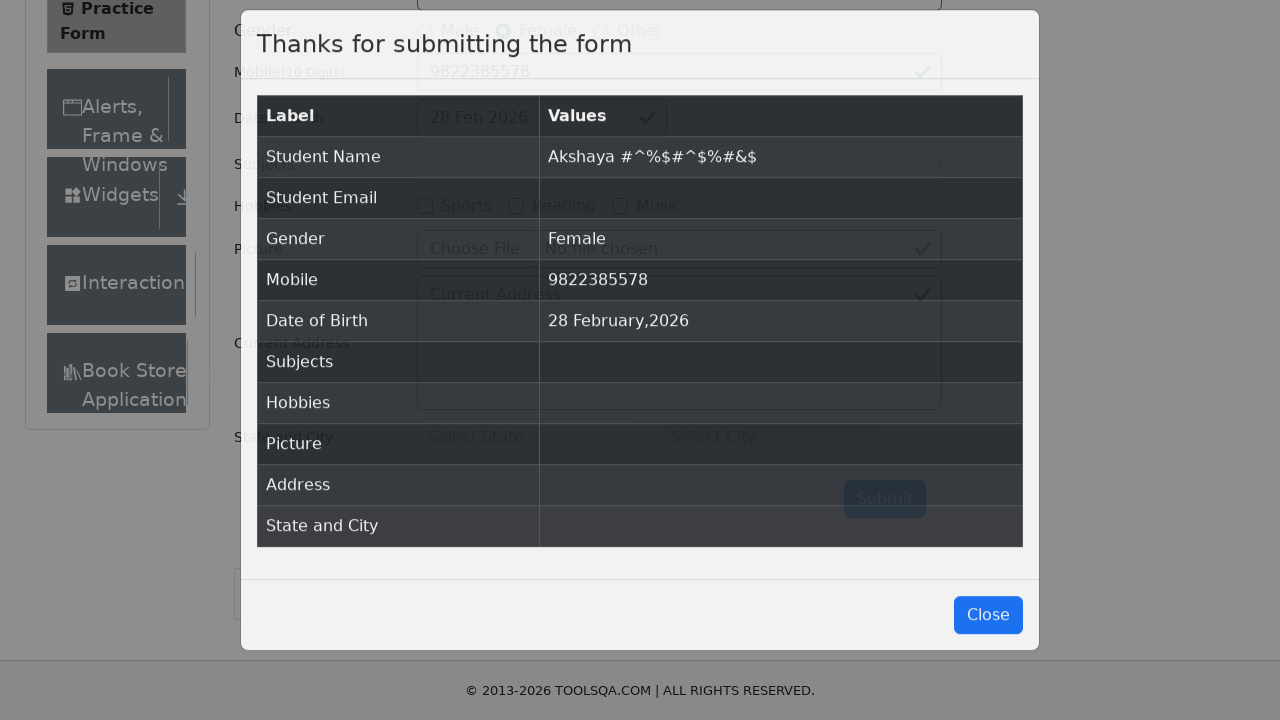

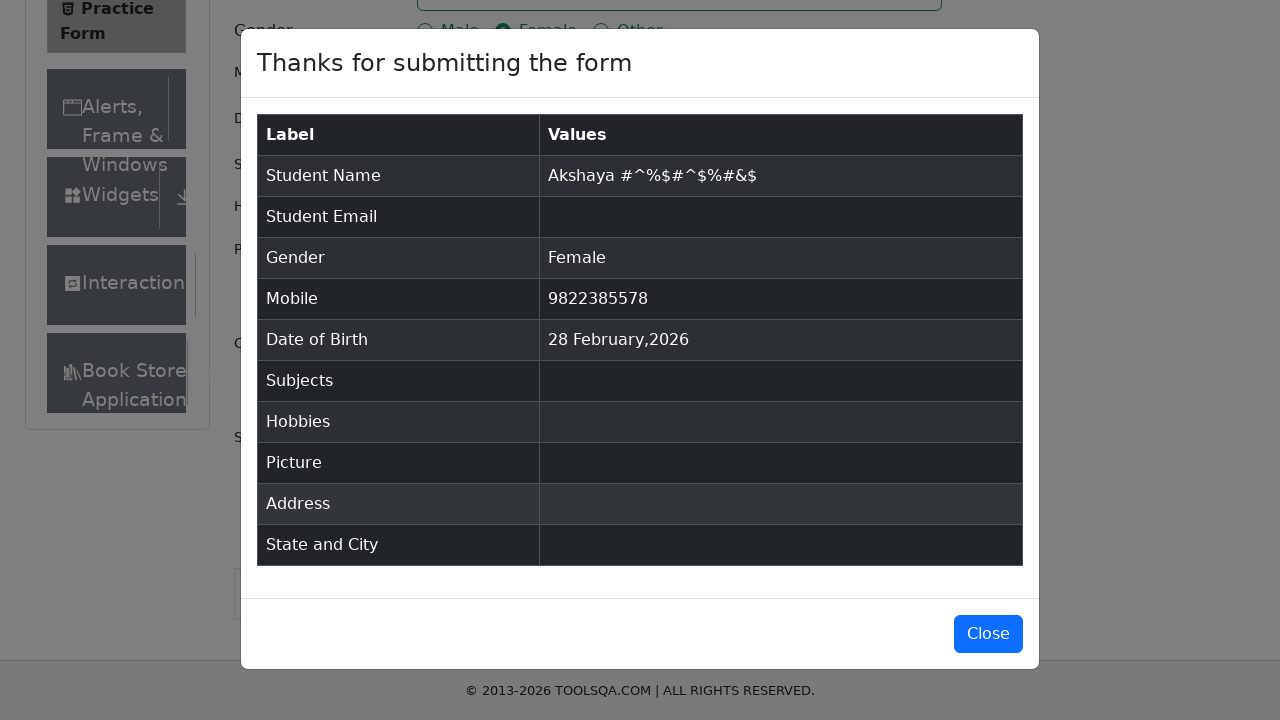